Tests file upload and download functionality on a demo website by uploading a file and downloading a sample file

Starting URL: https://demoqa.com/upload-download

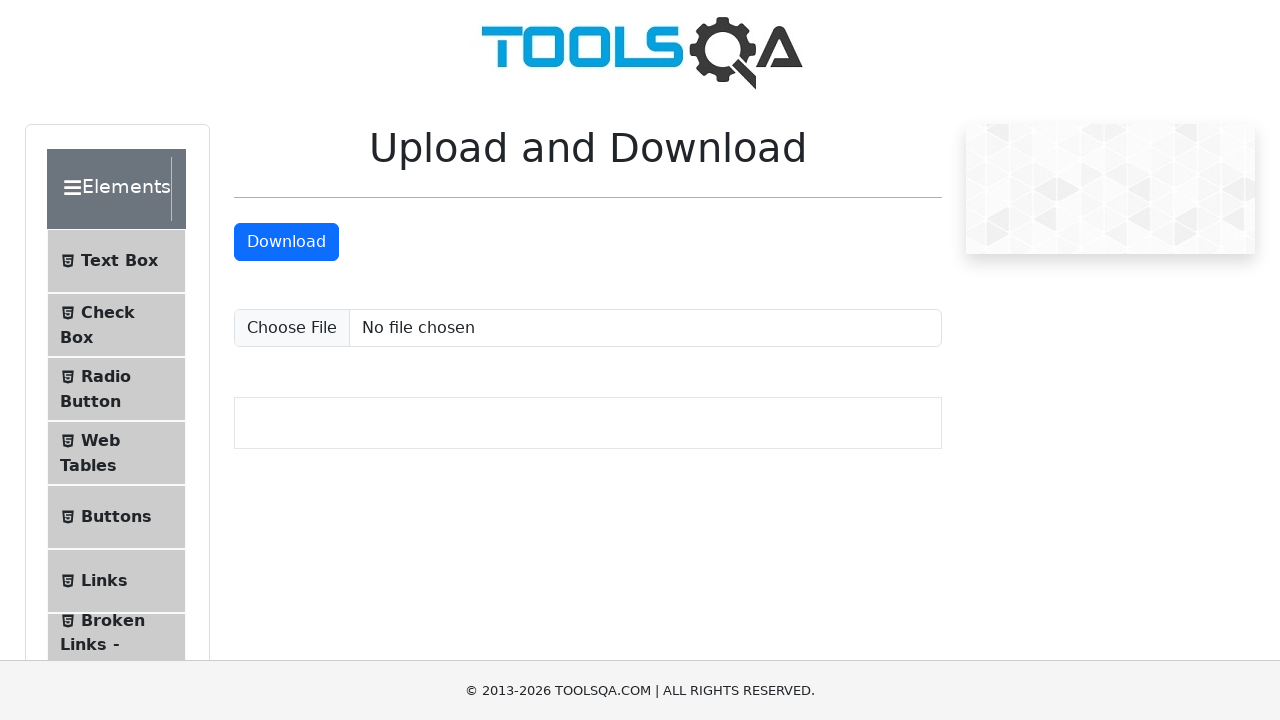

Verified logo is visible on upload-download page
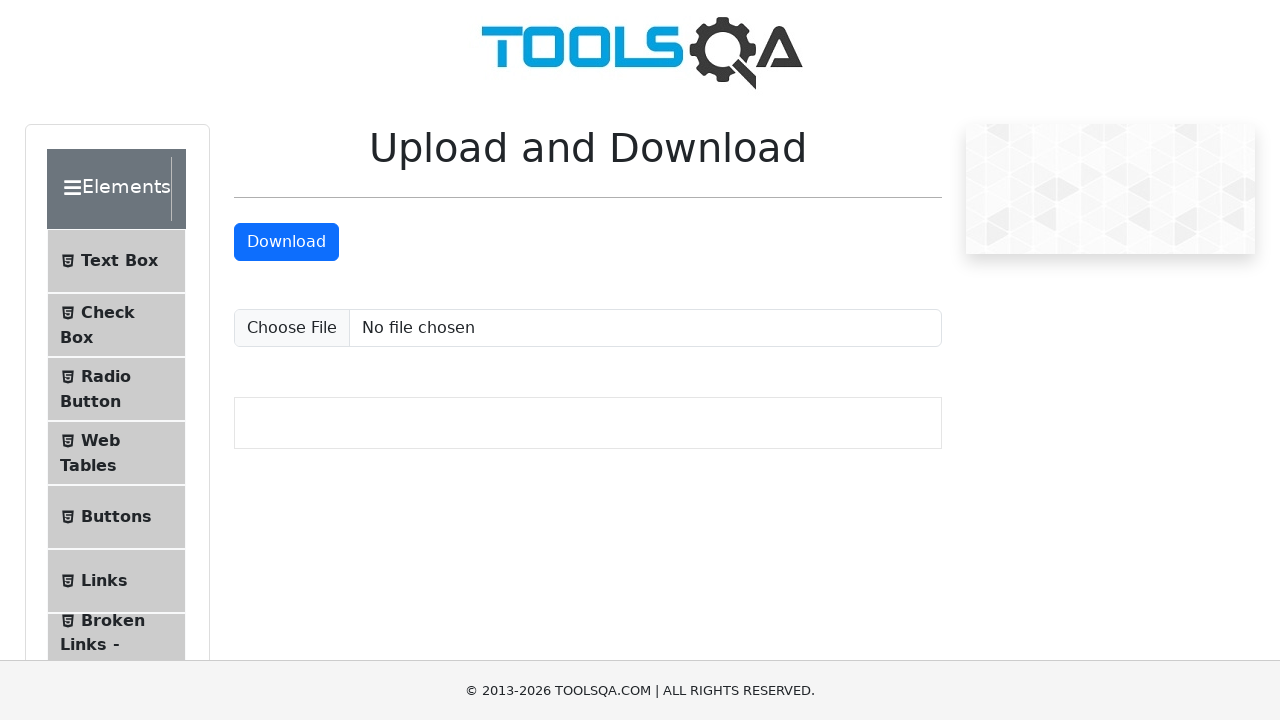

Scrolled to Upload and Download section
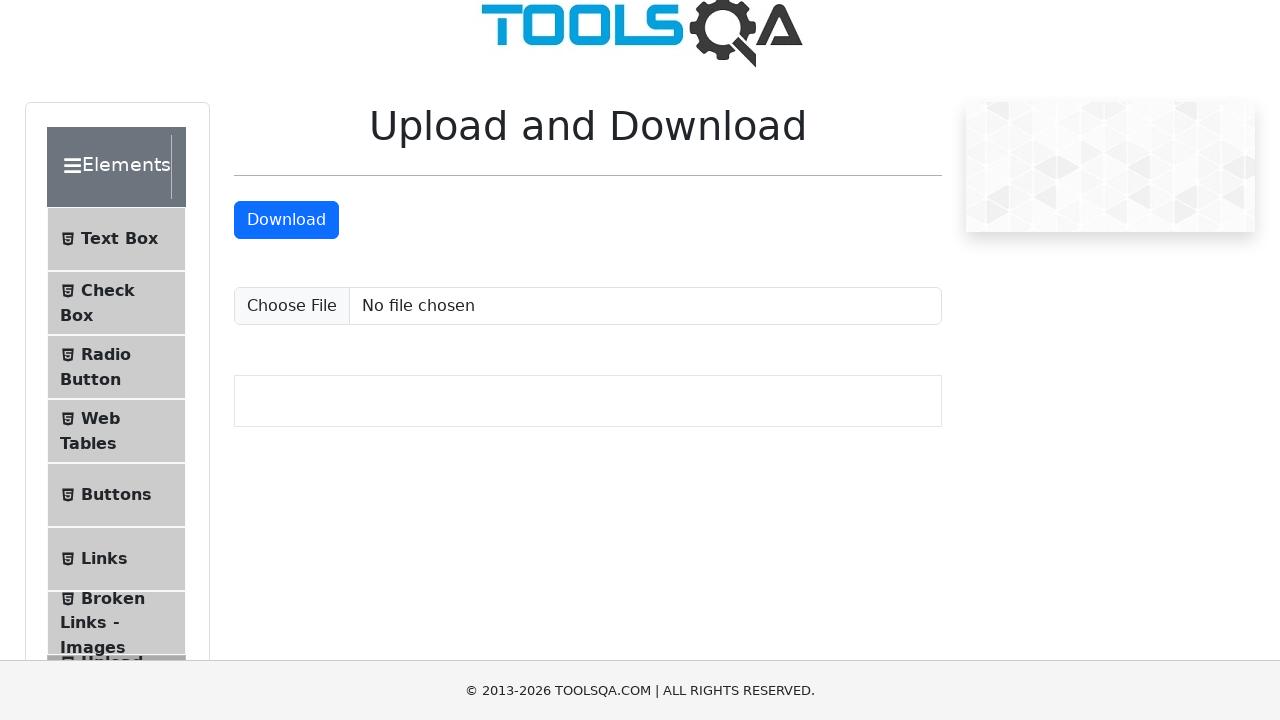

Clicked on Upload and Download section at (112, 335) on xpath=//span[contains(text(),'Upload and Download')]
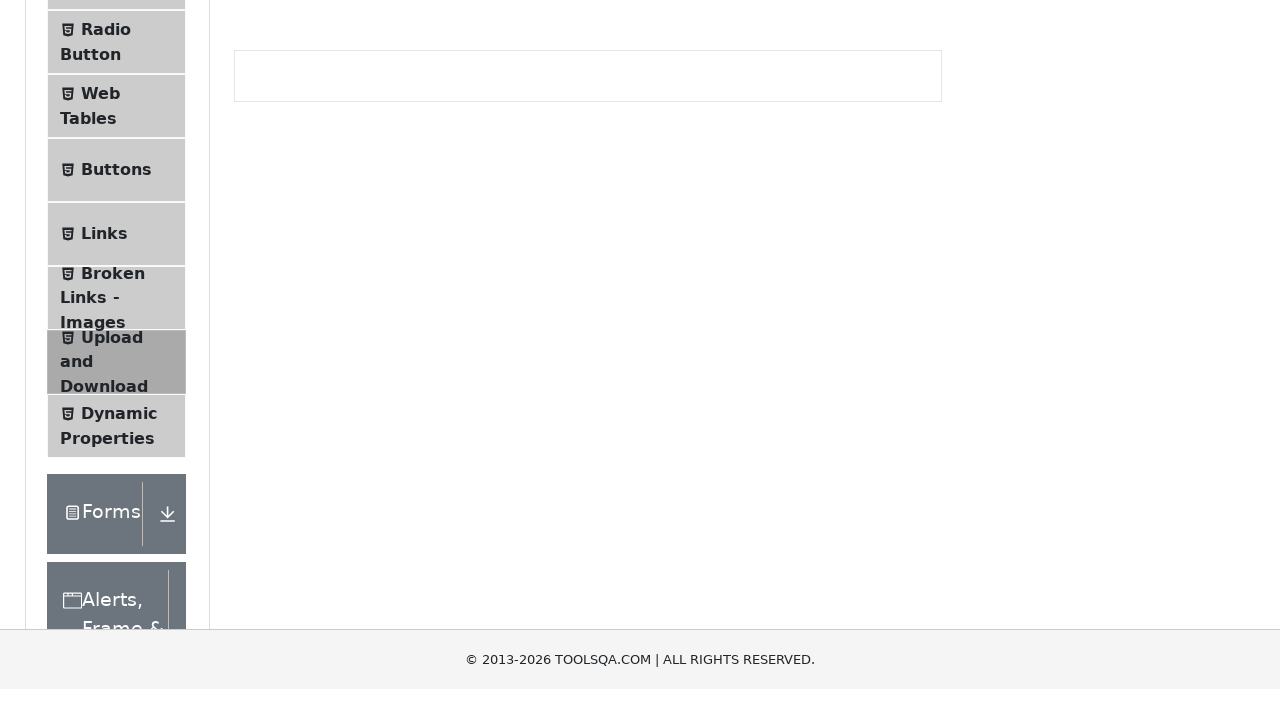

Created temporary test file for upload
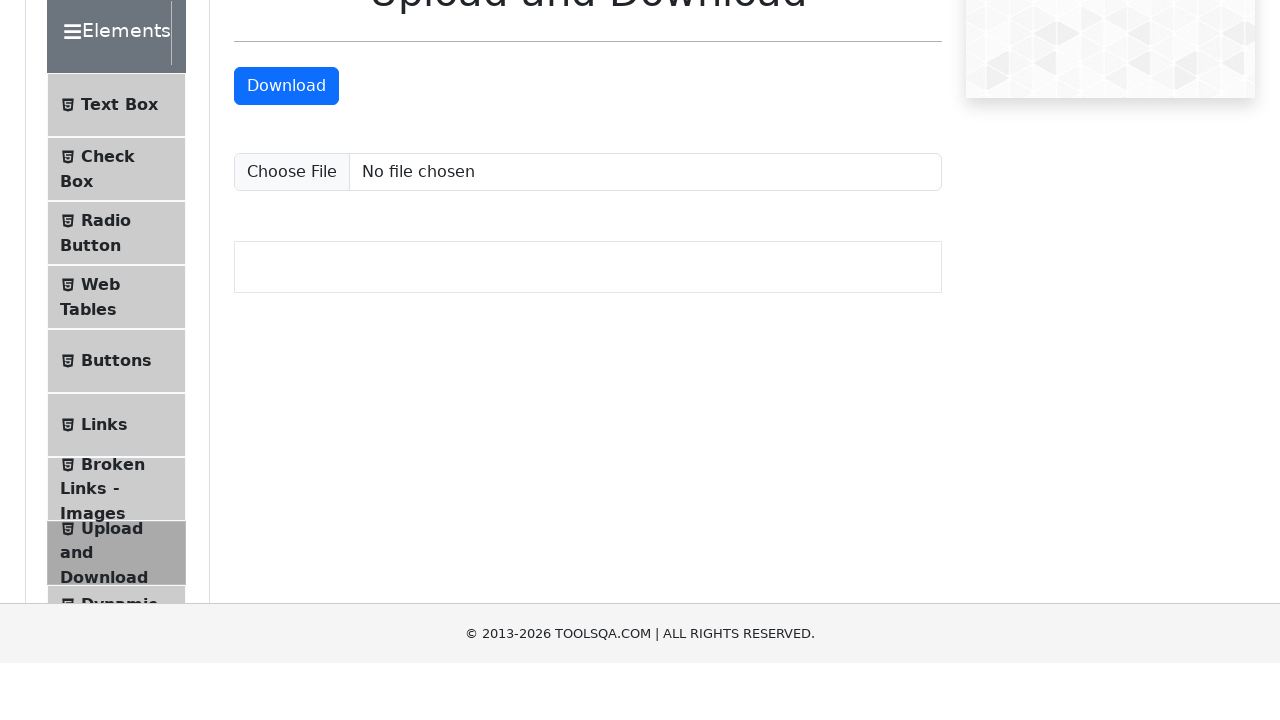

Uploaded test file using file input
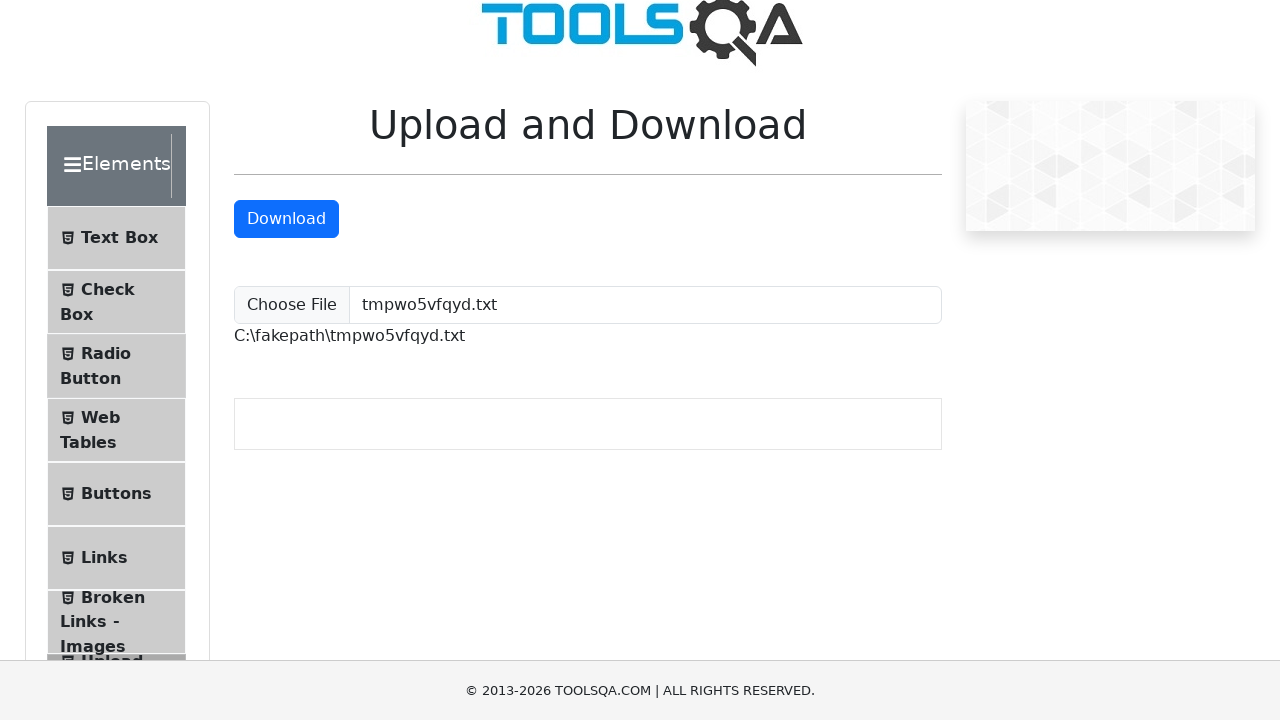

Verified upload success message is visible
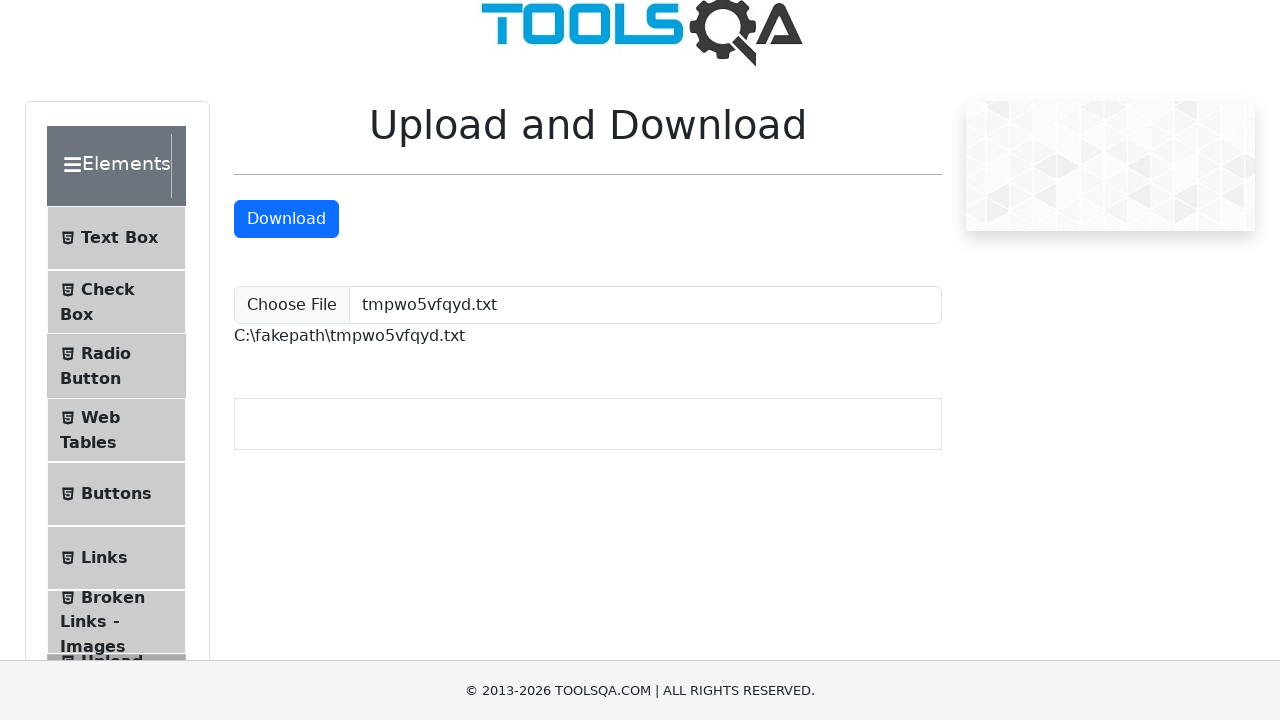

Clicked Download button and initiated file download at (286, 219) on xpath=//a[contains(text(),'Download')]
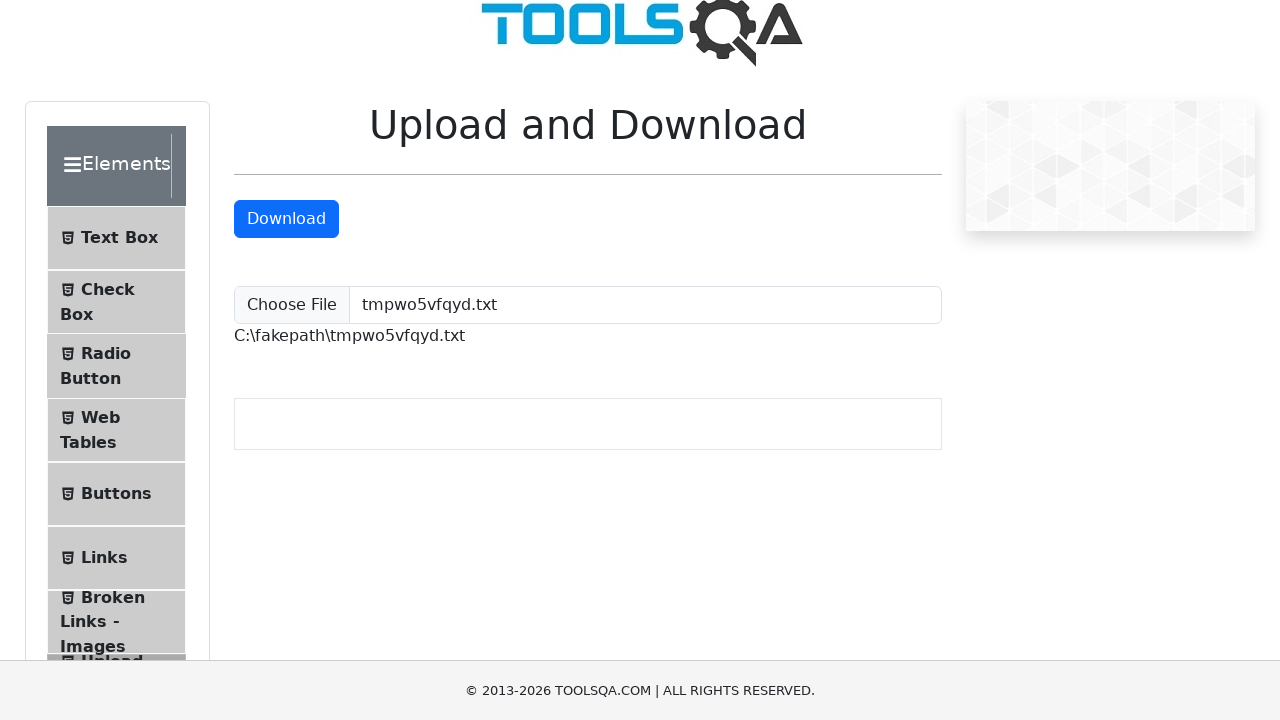

Successfully verified sampleFile was downloaded
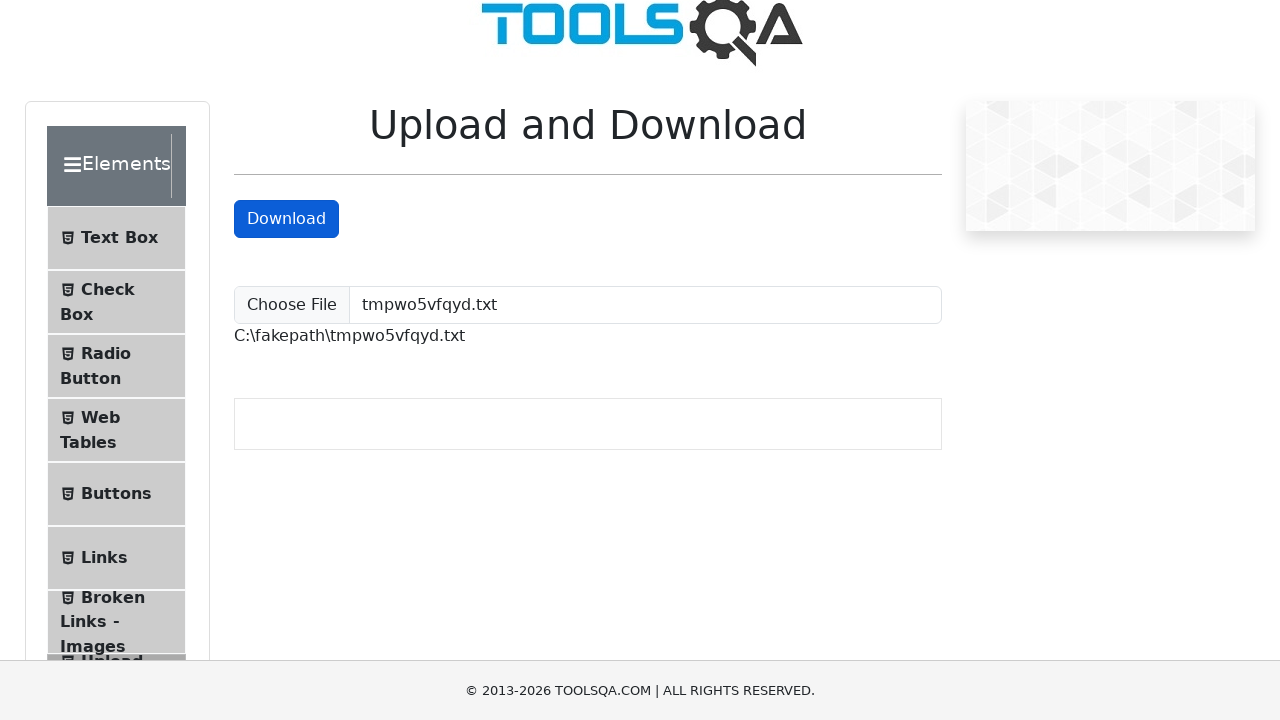

Cleaned up temporary test file
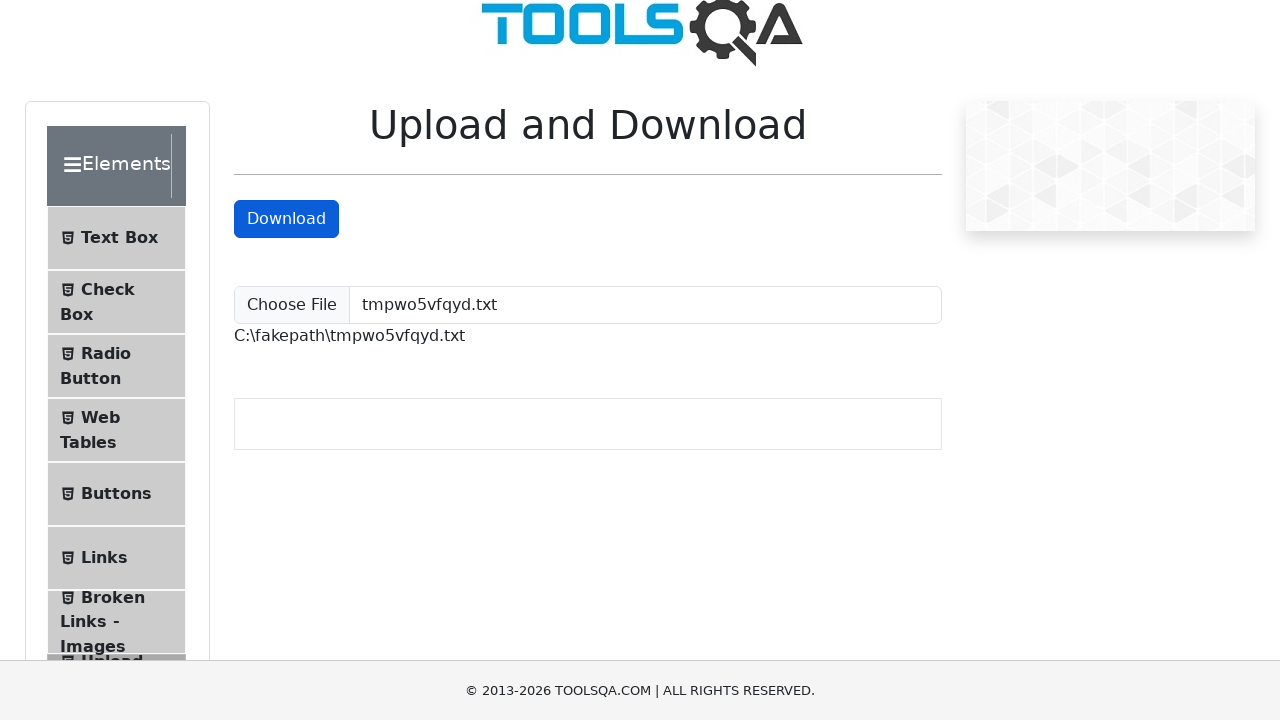

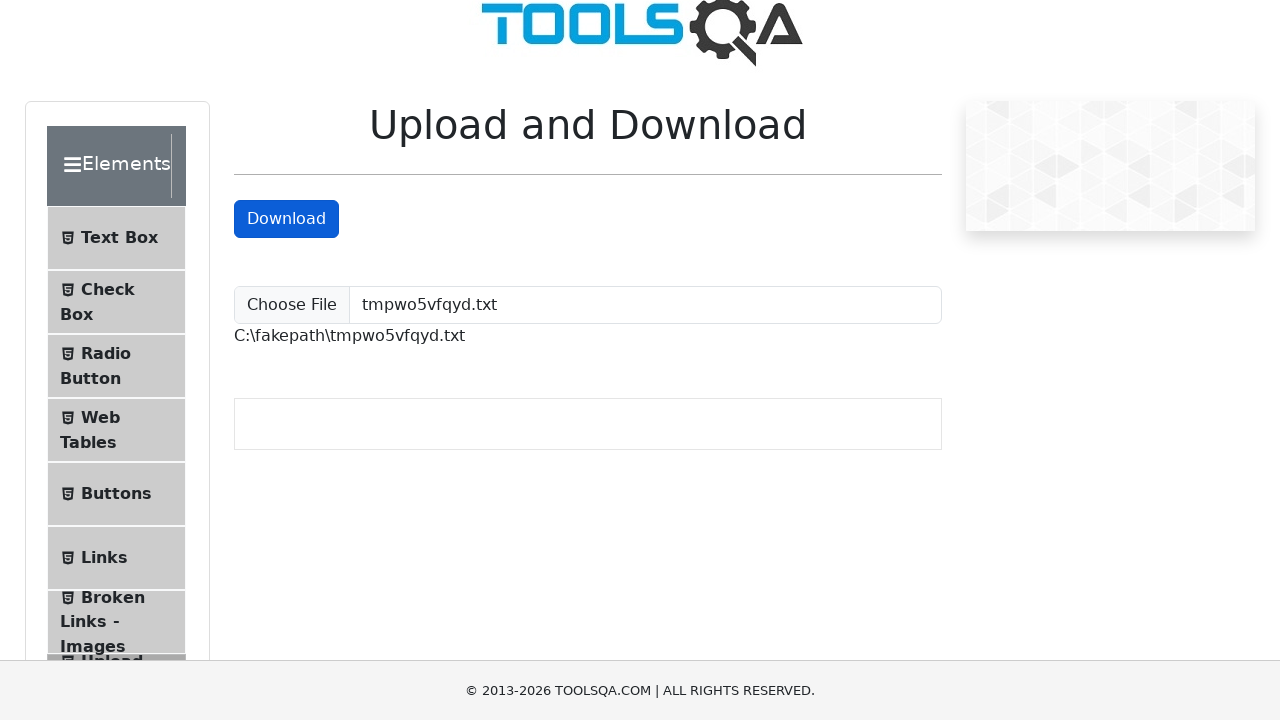